Tests opening a popup window by clicking a link on the Omayo blog test page

Starting URL: http://omayo.blogspot.com/

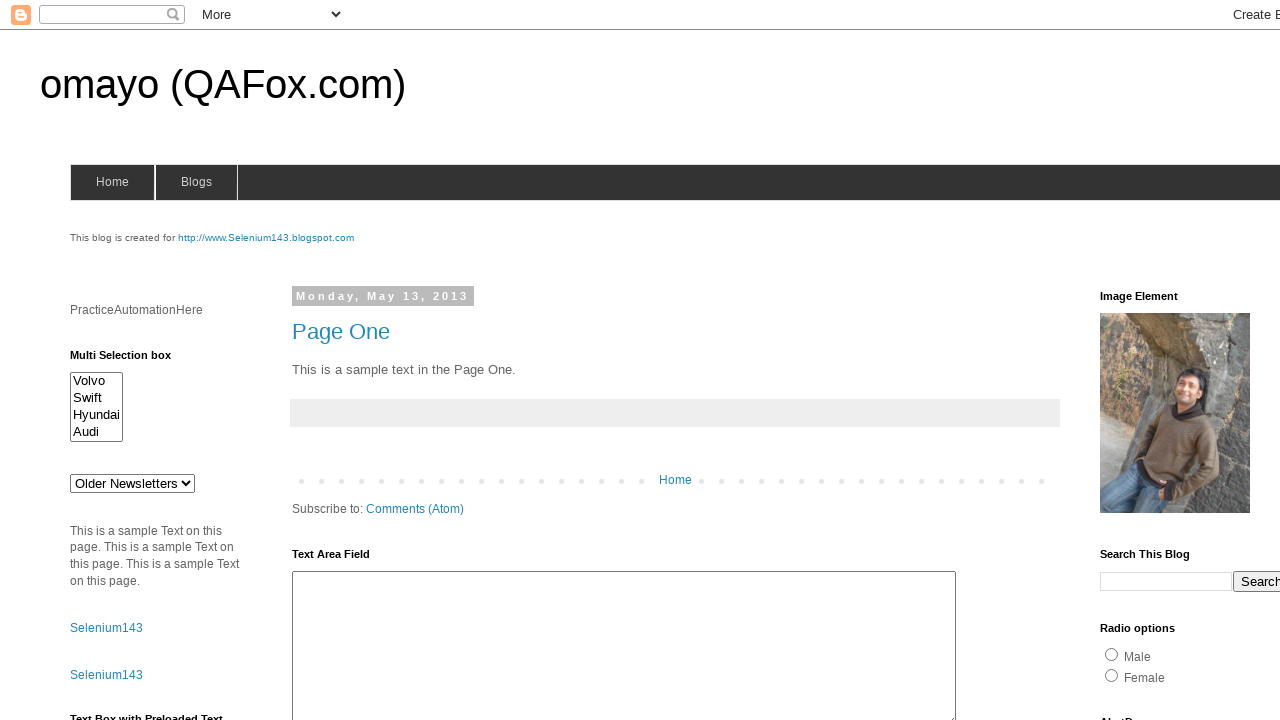

Clicked 'Open a popup window' link on Omayo blog page at (132, 360) on text=Open a popup window
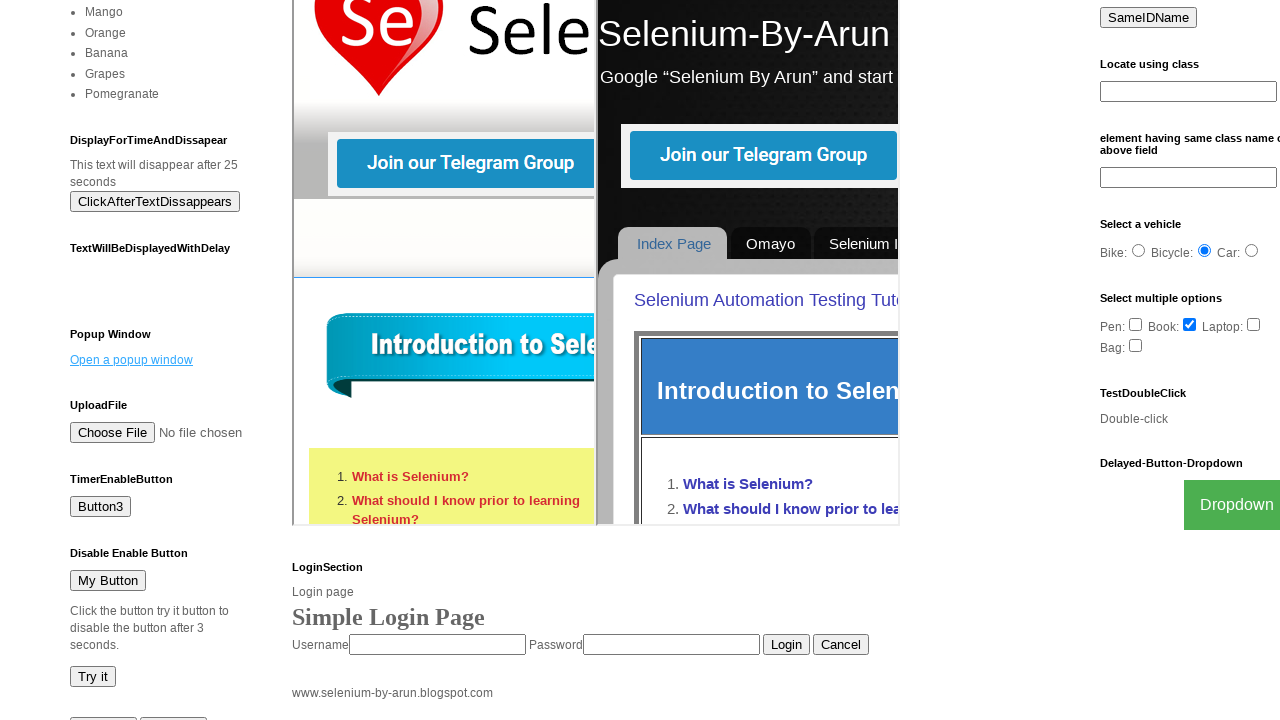

Waited 2000ms for popup window to open
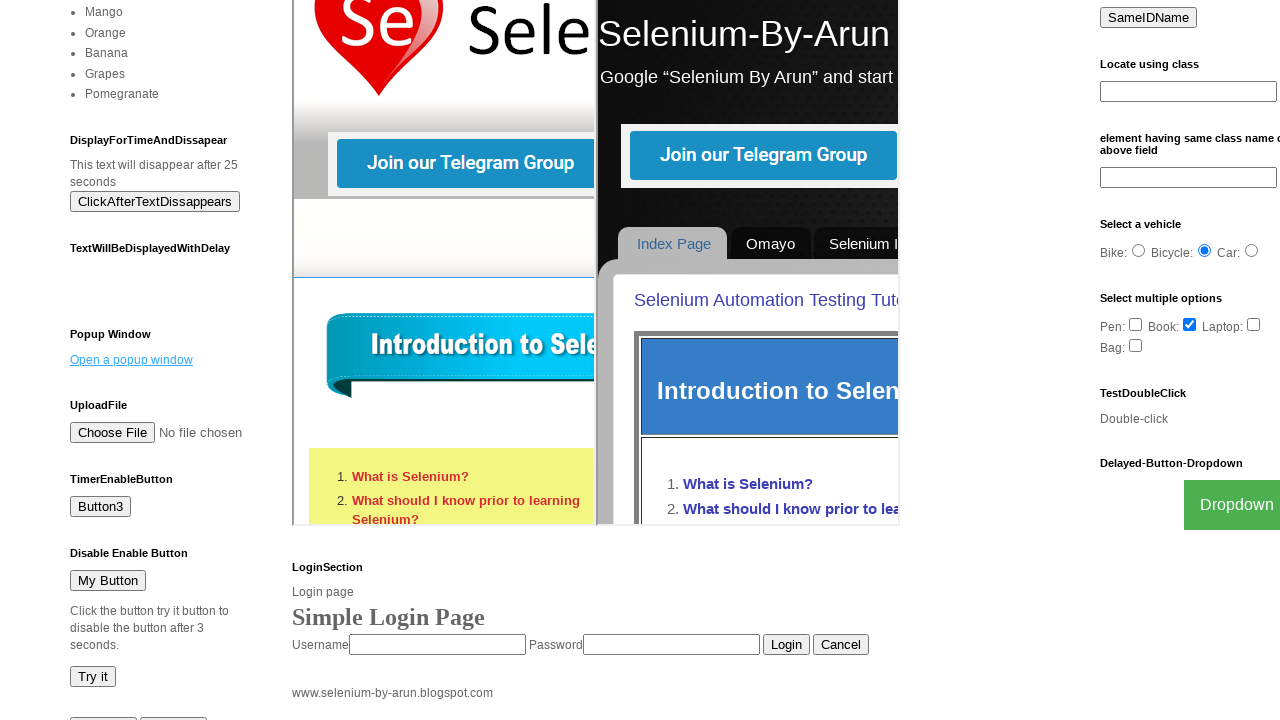

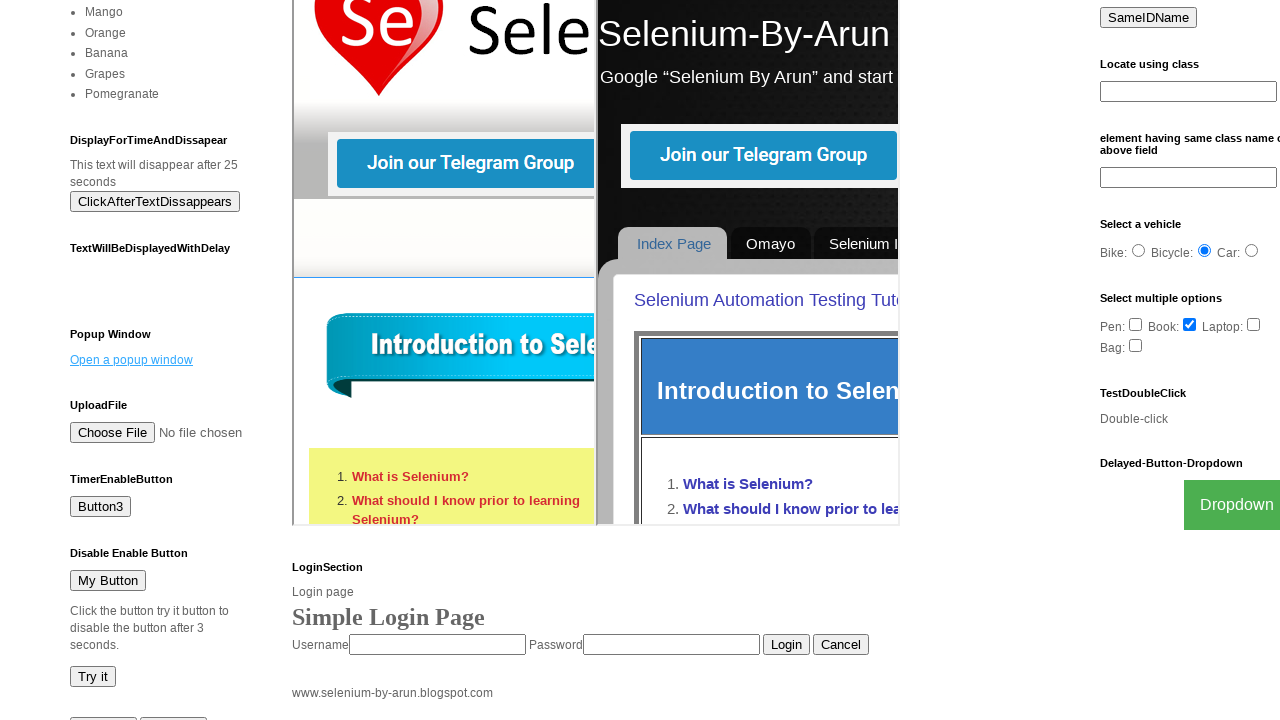